Tests Hacker News search functionality by searching for "testdriven" and verifying the results contain the search term

Starting URL: https://news.ycombinator.com

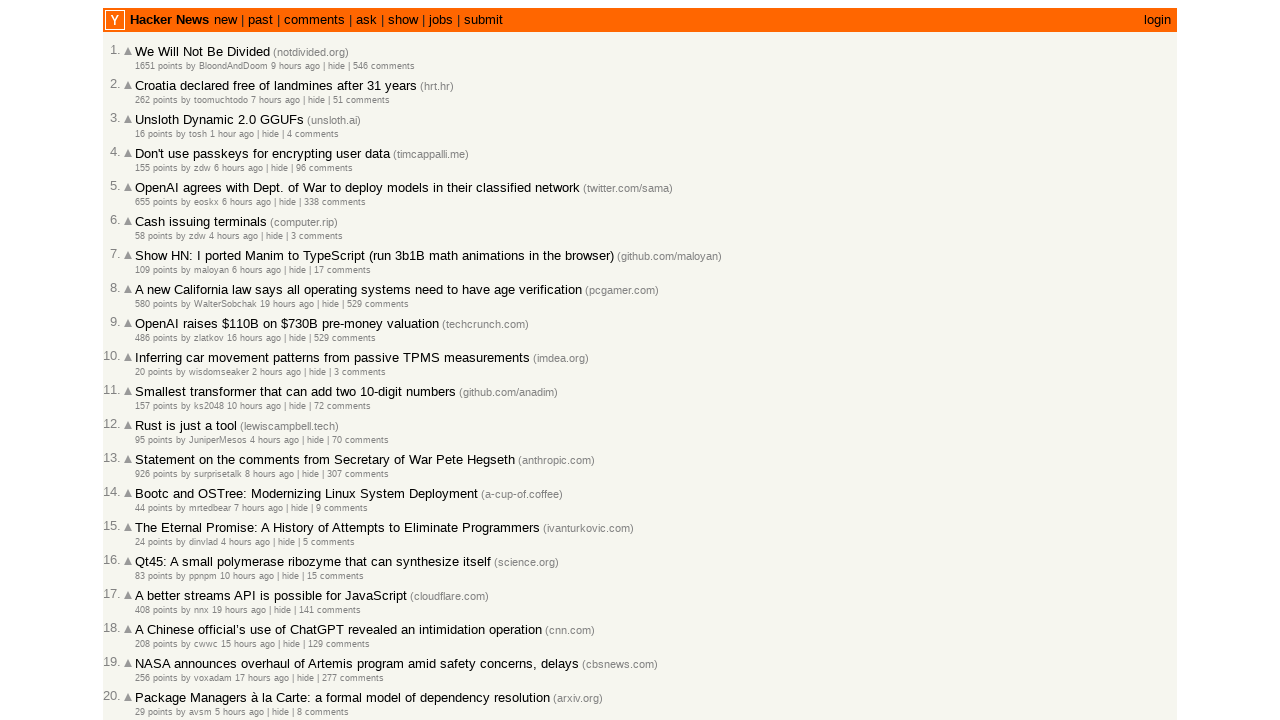

Filled search box with 'testdriven' on input[name='q']
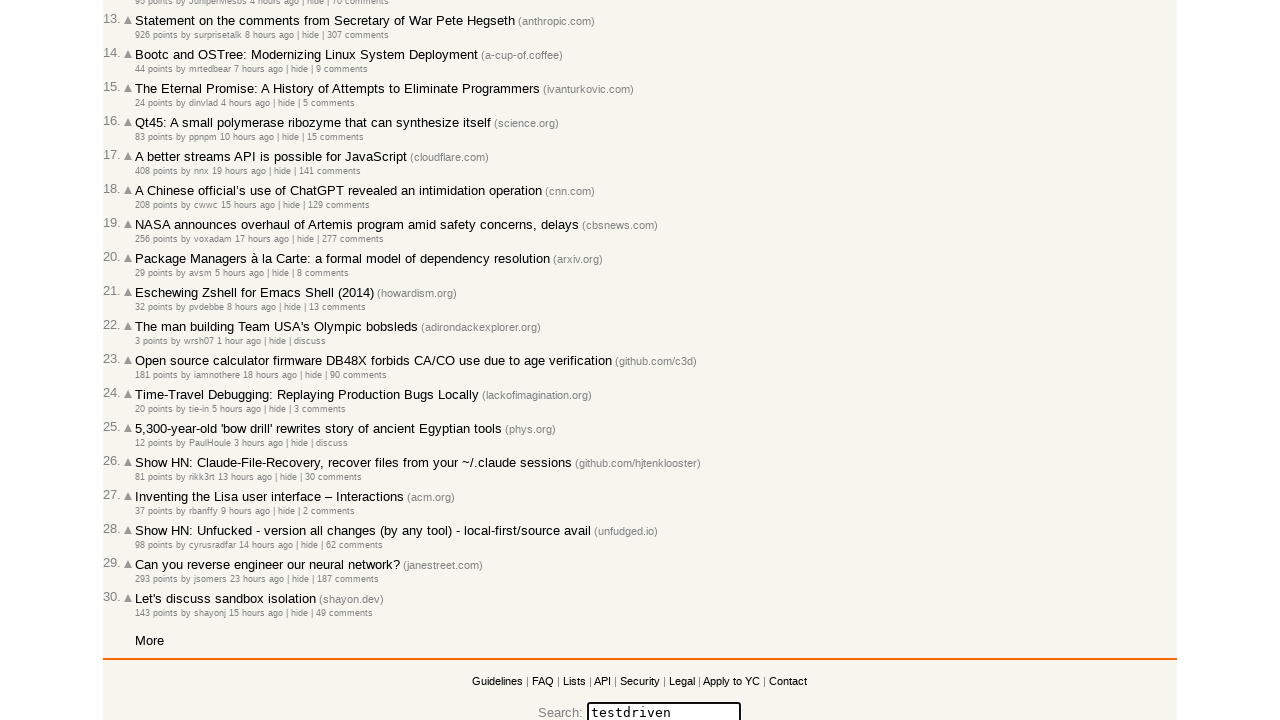

Pressed Enter to submit search on input[name='q']
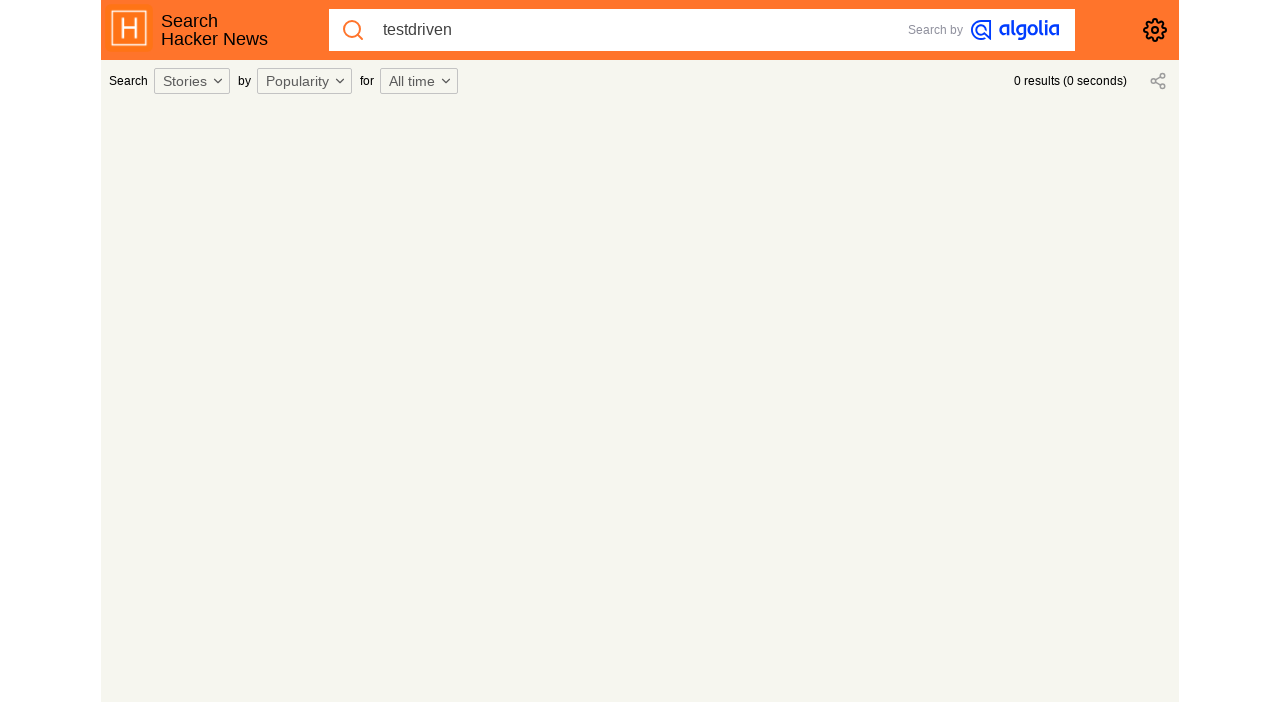

Search results loaded after network idle
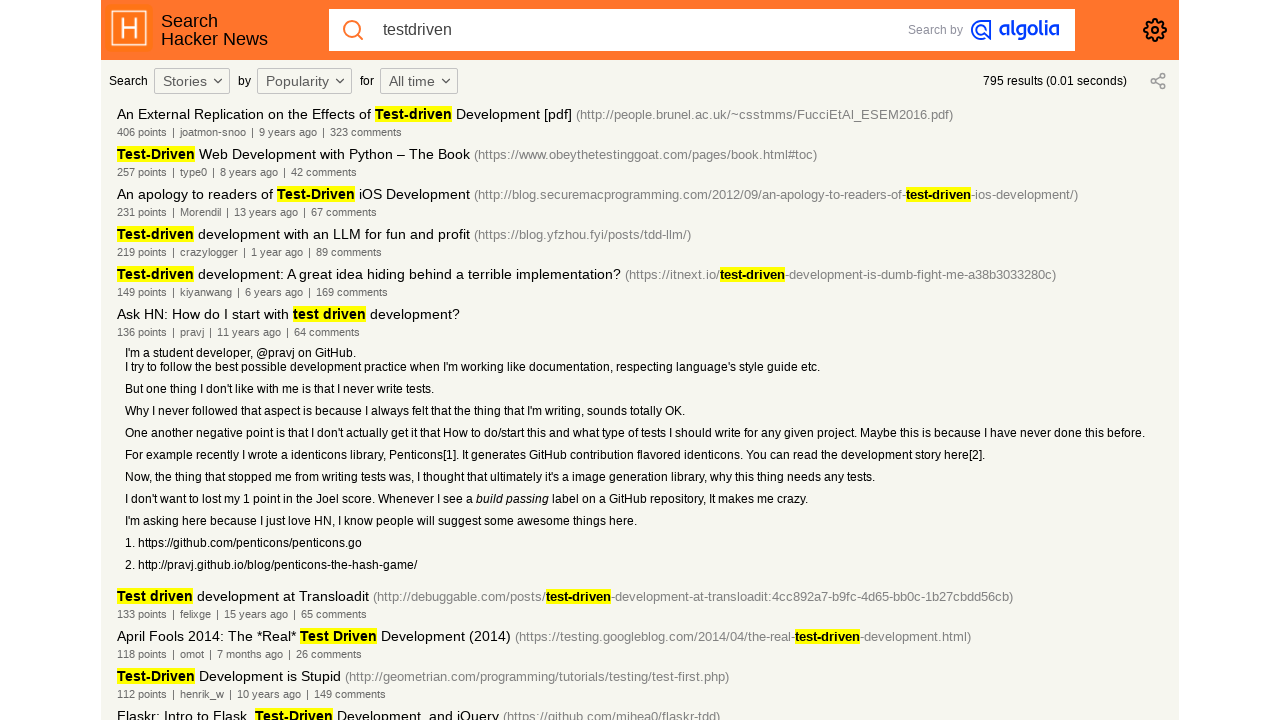

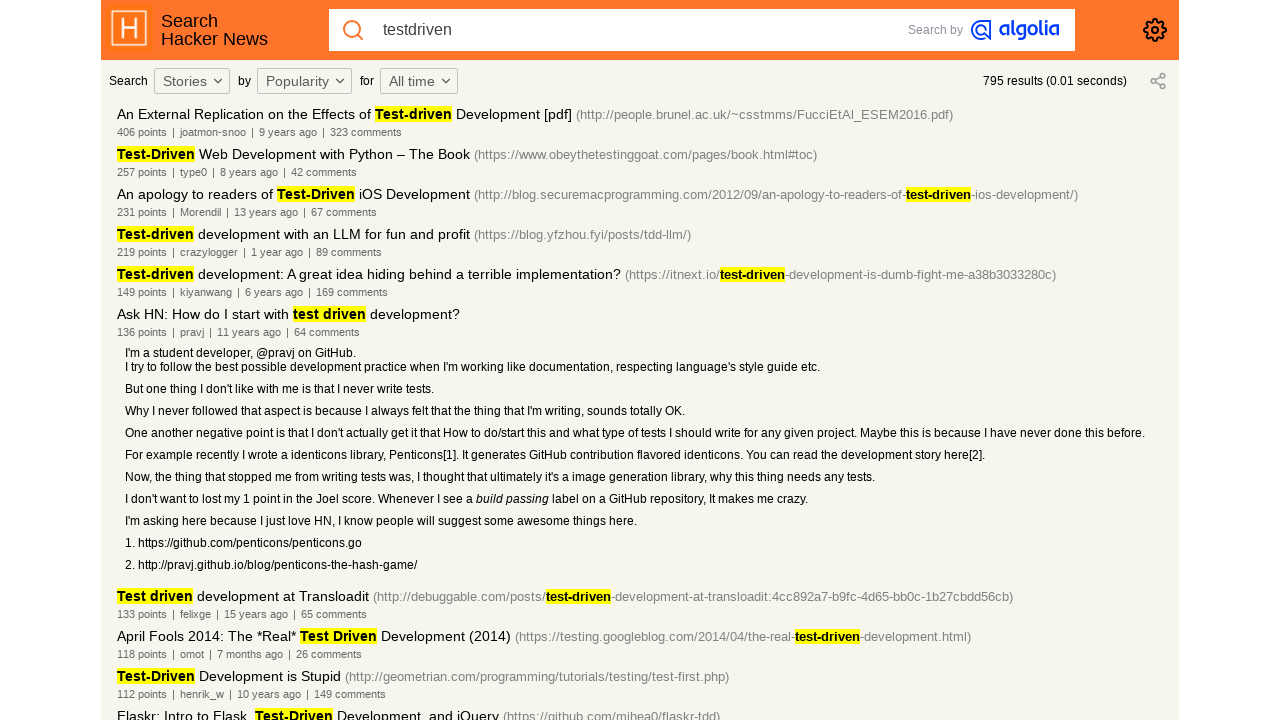